Tests a random calculator web application by clicking buttons to perform the calculation 1 + 3 and verifying the result equals 4

Starting URL: https://bonigarcia.dev/selenium-webdriver-java/random-calculator.html

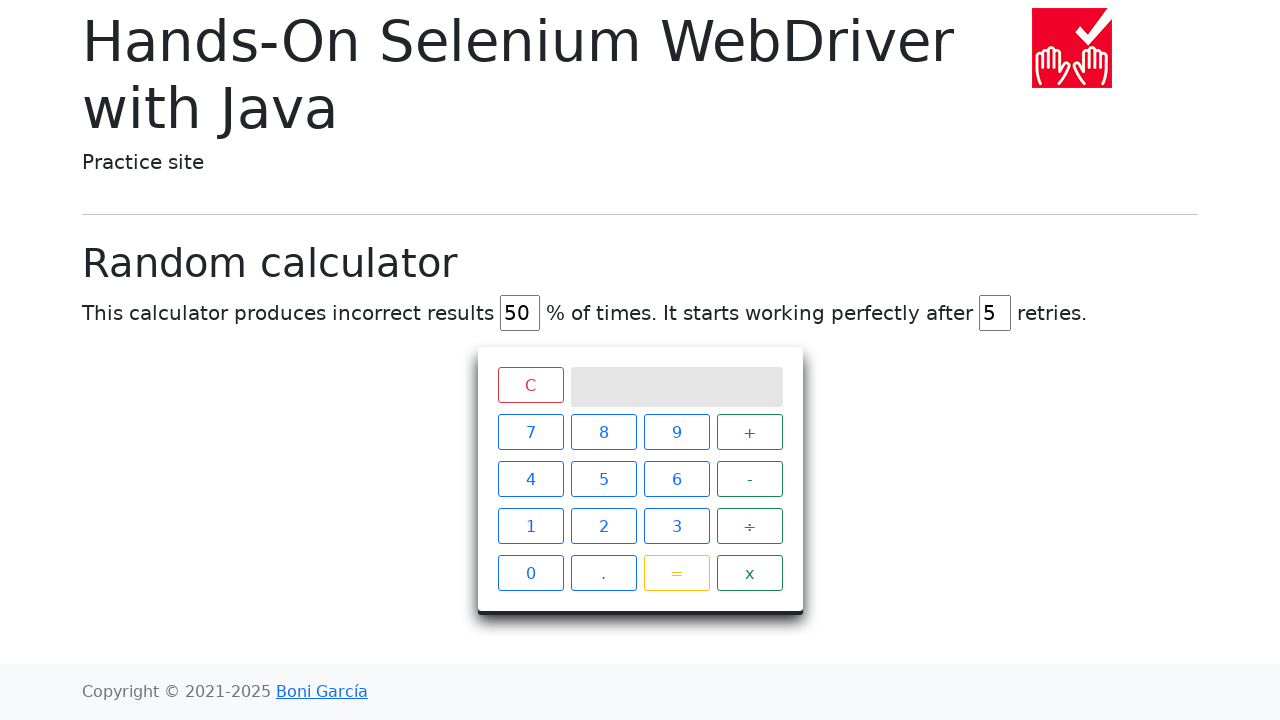

Navigated to random calculator application
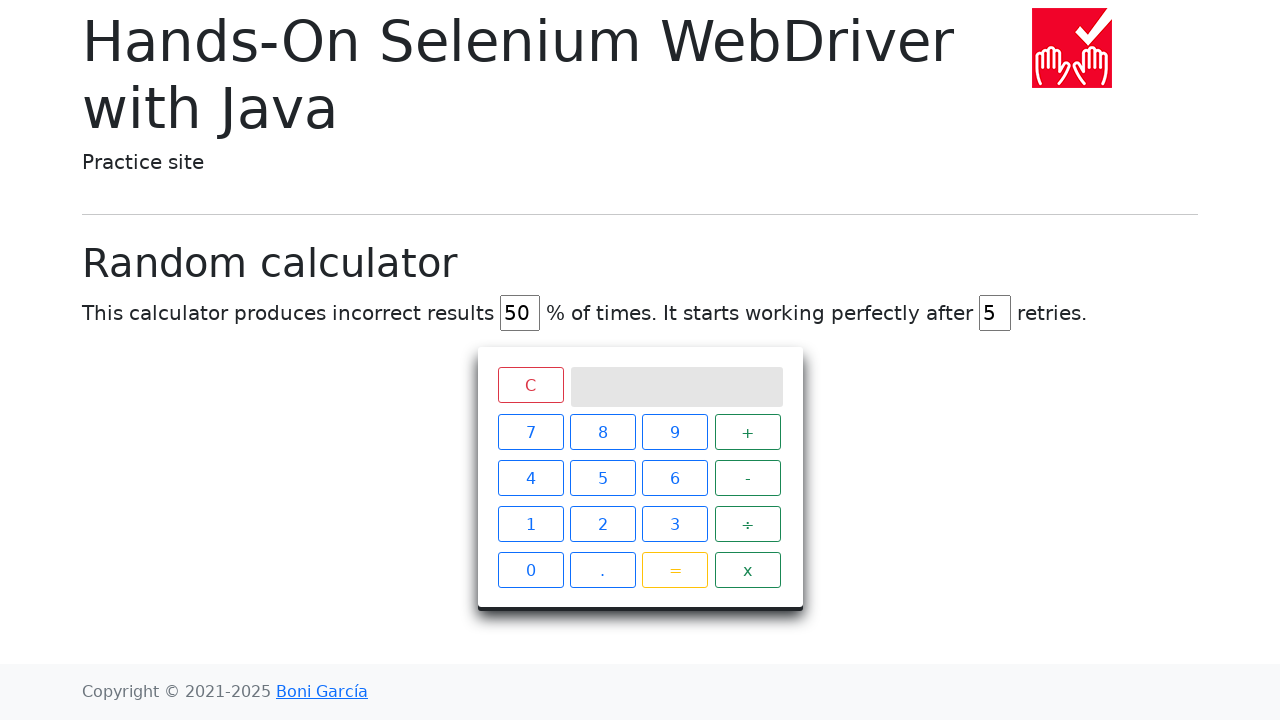

Clicked button '1' at (530, 526) on xpath=//span[text()='1']
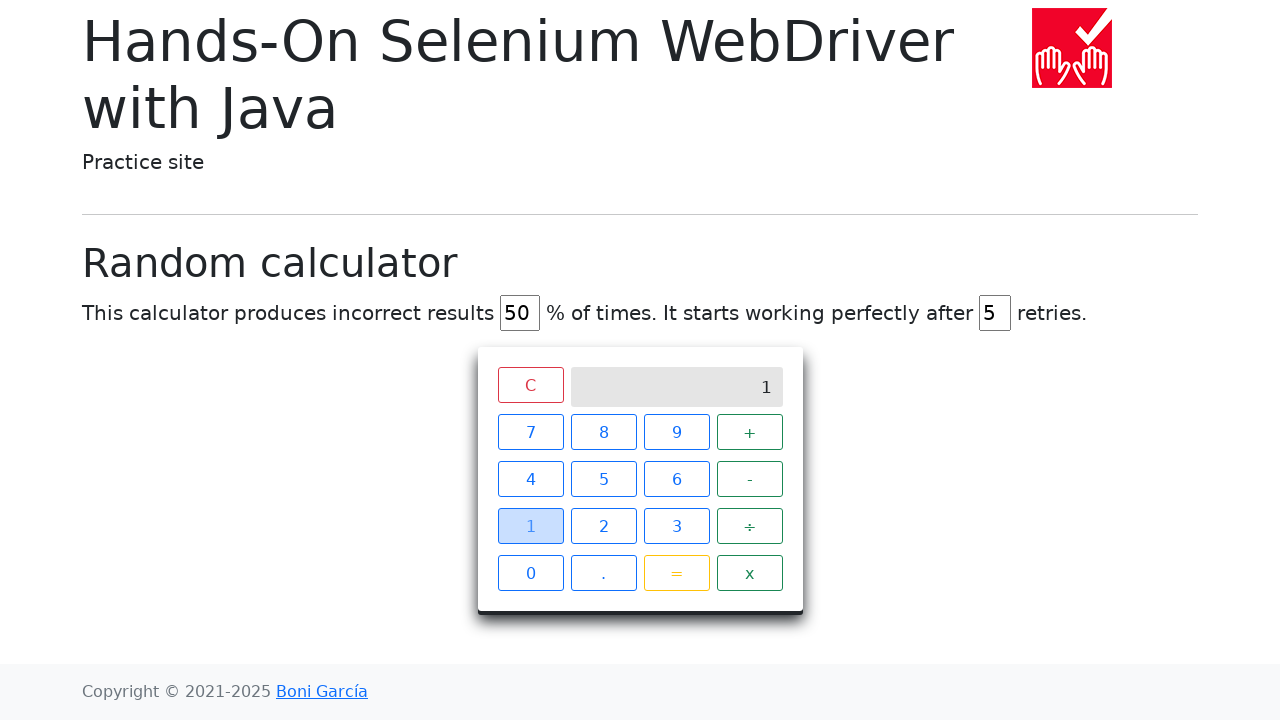

Clicked button '+' at (750, 432) on xpath=//span[text()='+']
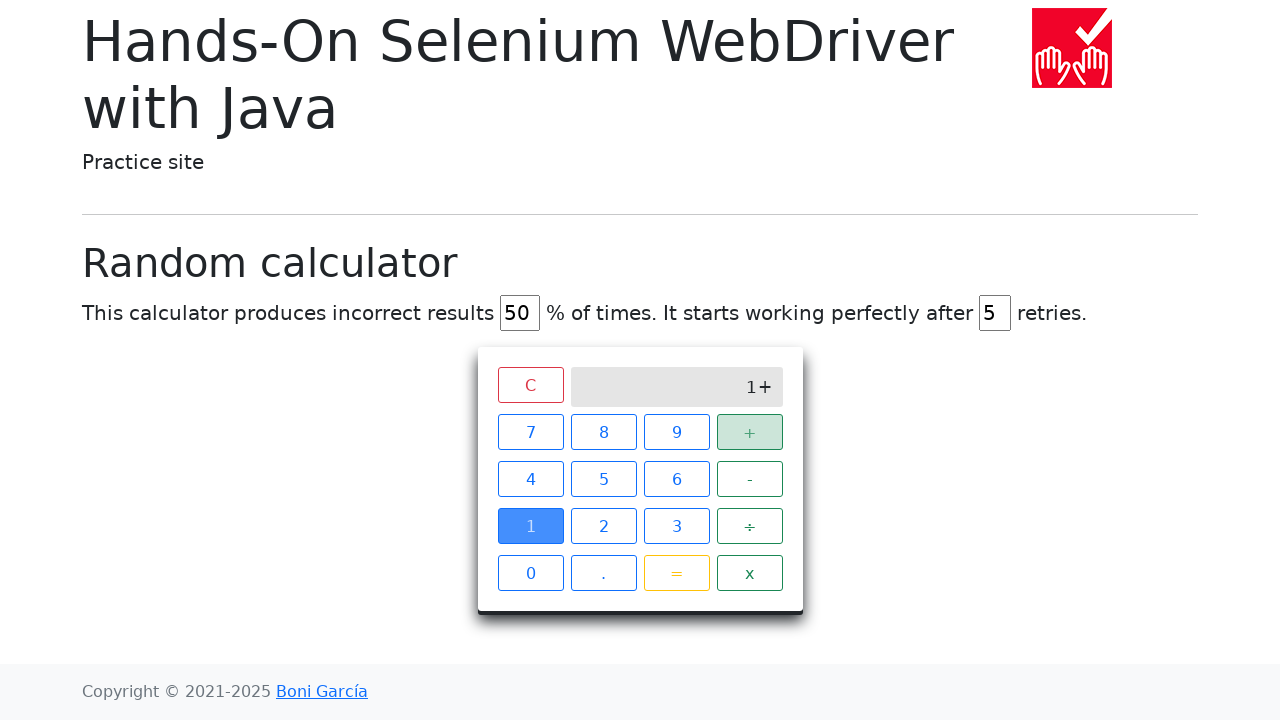

Clicked button '3' at (676, 526) on xpath=//span[text()='3']
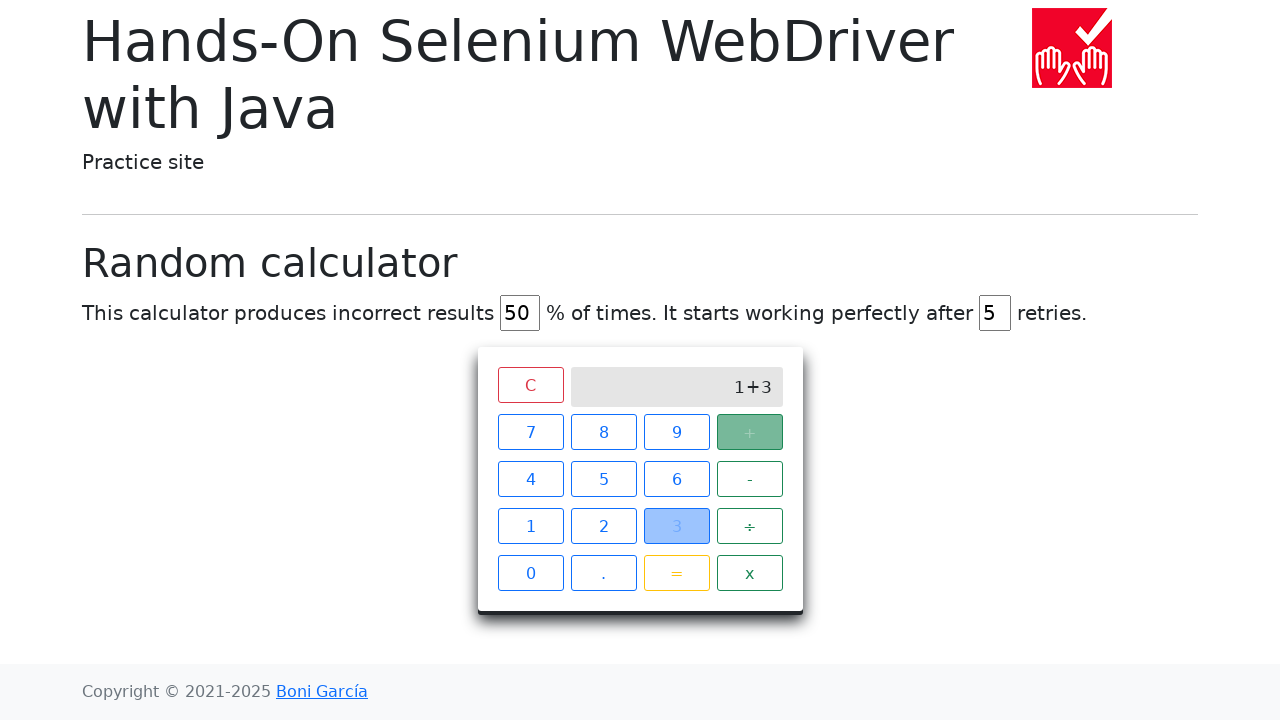

Clicked button '=' to calculate result at (676, 573) on xpath=//span[text()='=']
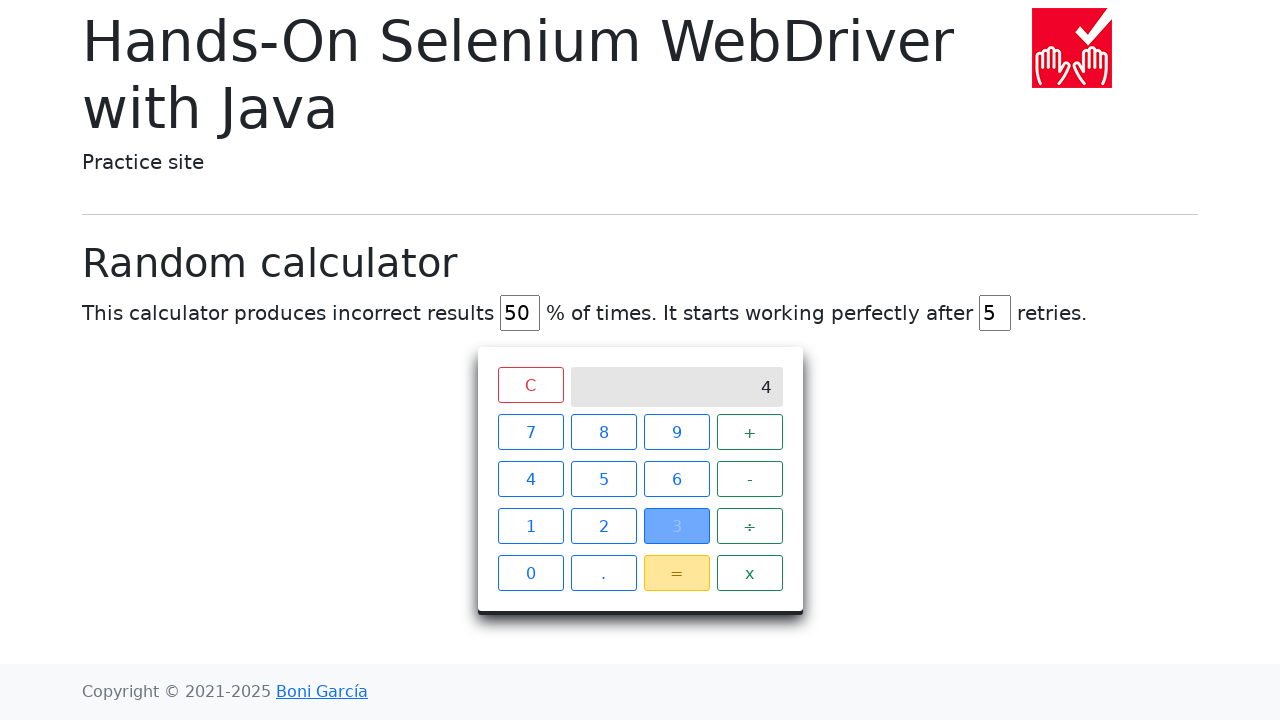

Retrieved calculator result: 4
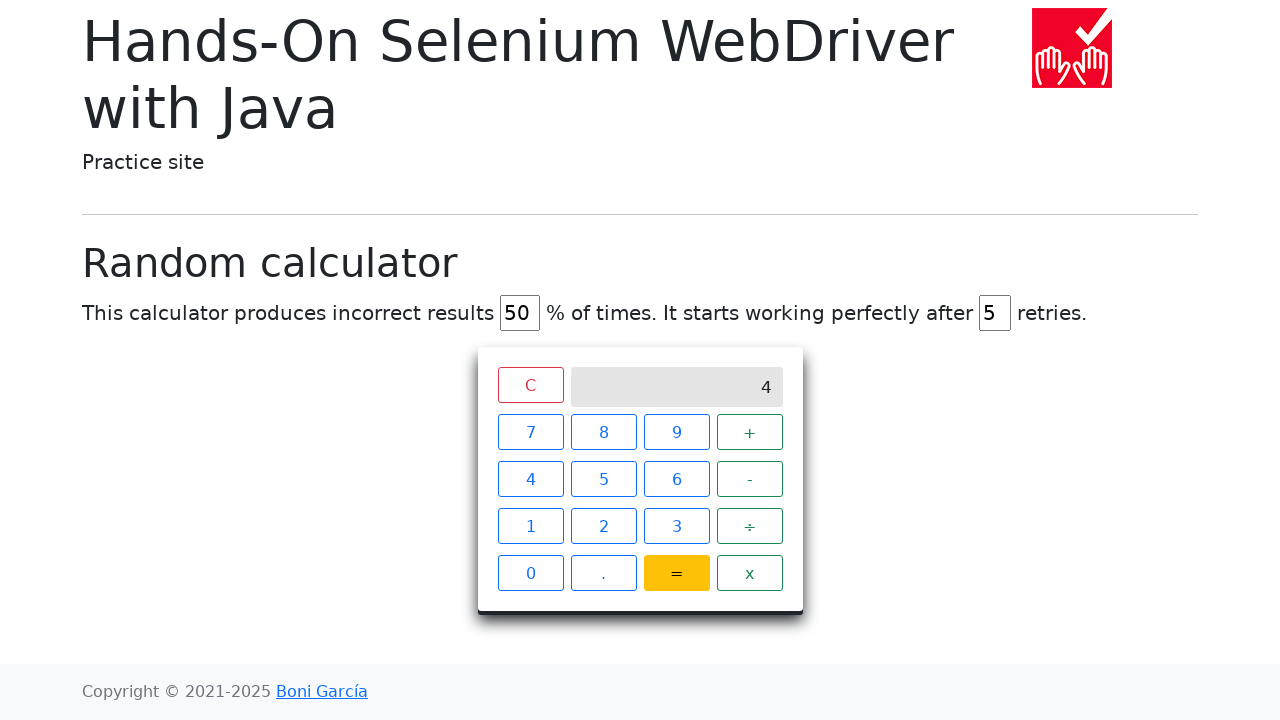

Verified calculation result equals '4'
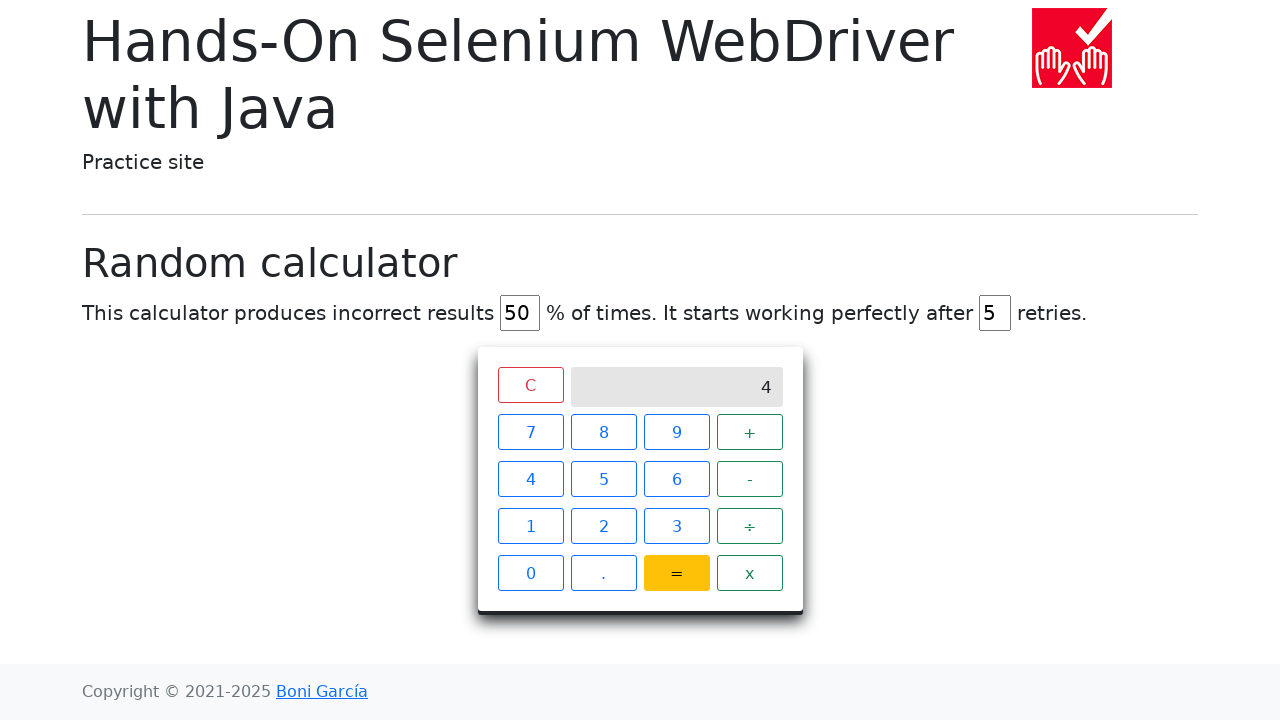

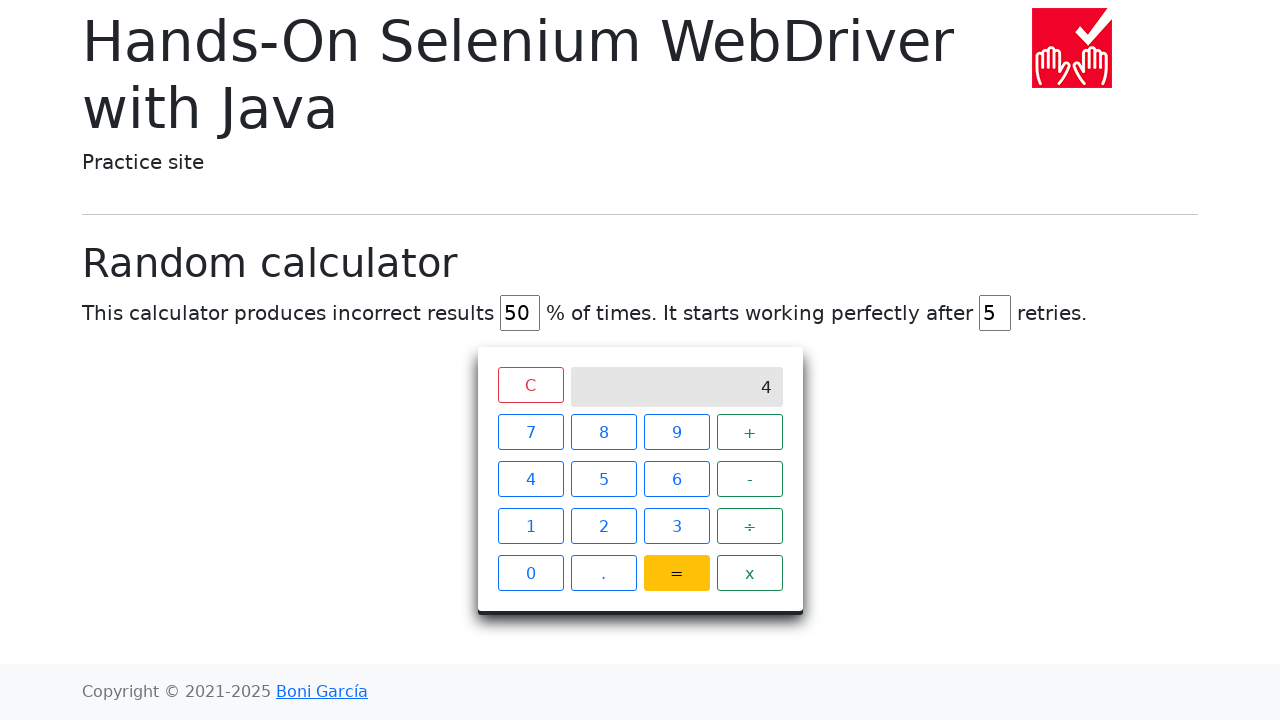